Tests adding a single product to the shopping cart by clicking on a product, adding it to cart, and accepting the alert

Starting URL: https://www.demoblaze.com/index.html

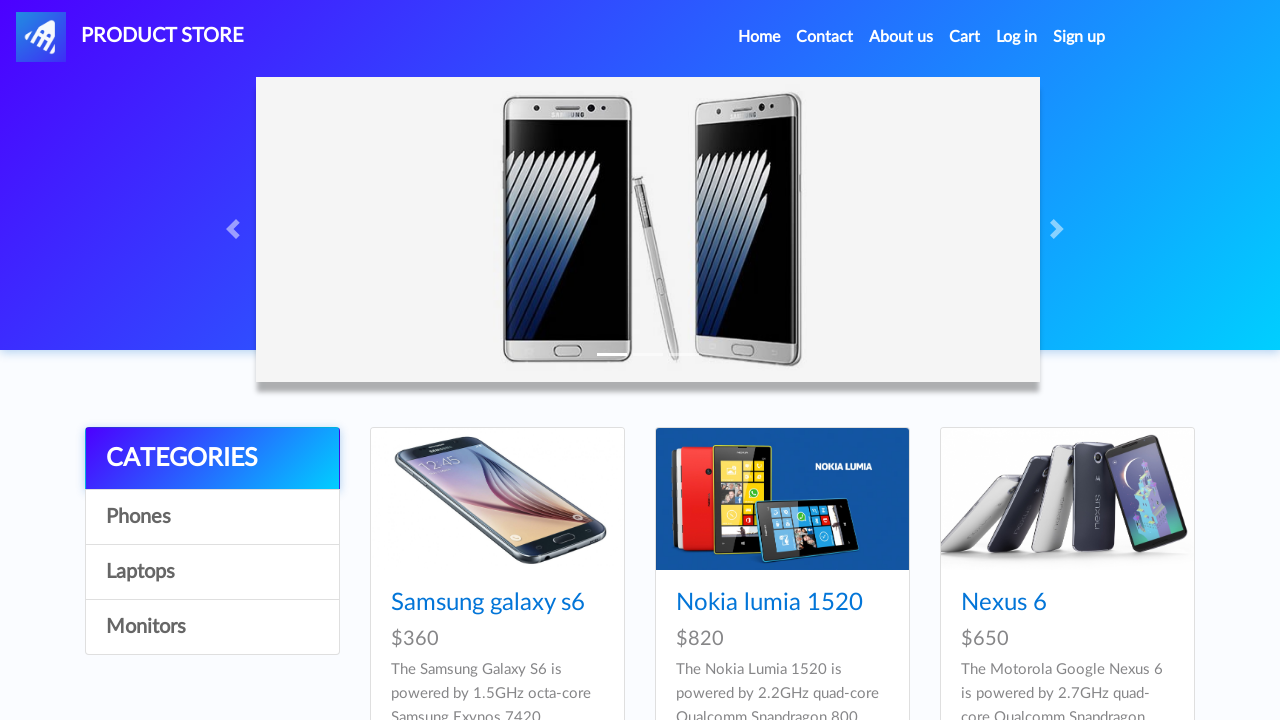

Clicked on the first product in the catalog at (497, 499) on xpath=//*[@id="tbodyid"]/div[1]/div/a
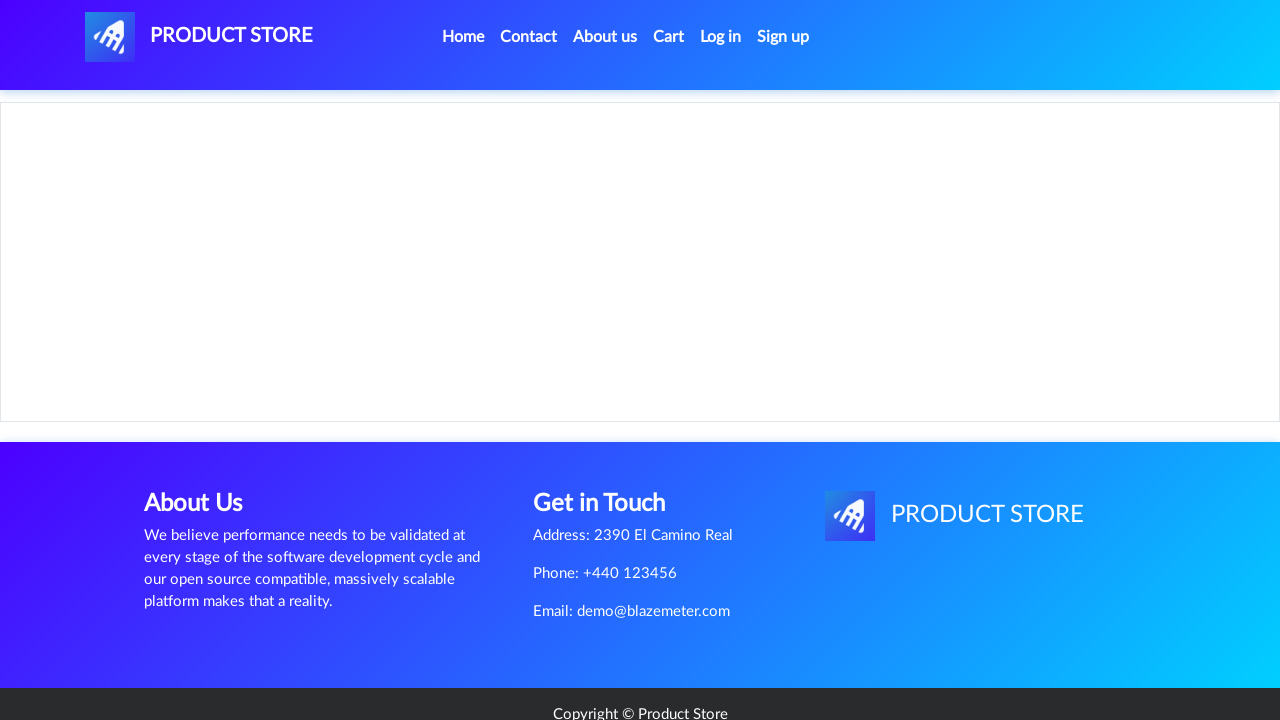

Product page loaded and add to cart button is visible
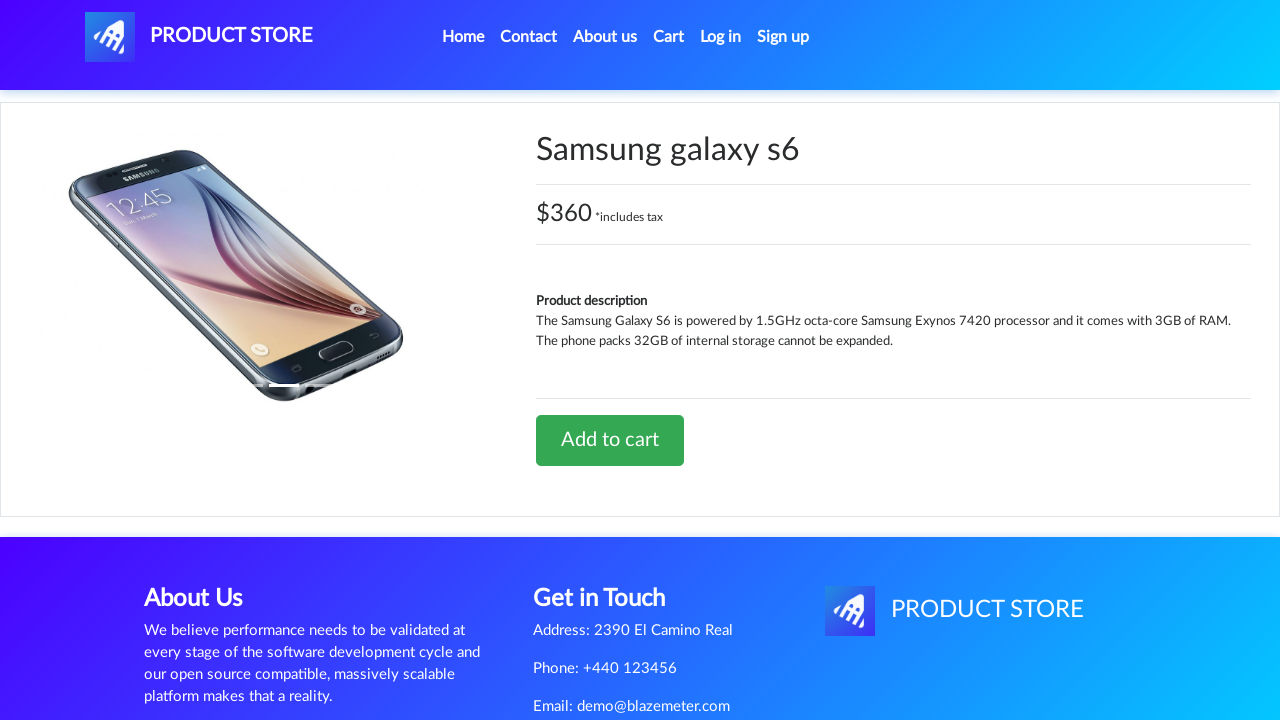

Clicked add to cart button at (610, 440) on xpath=/html/body/div[5]/div/div[2]/div[2]/div/a
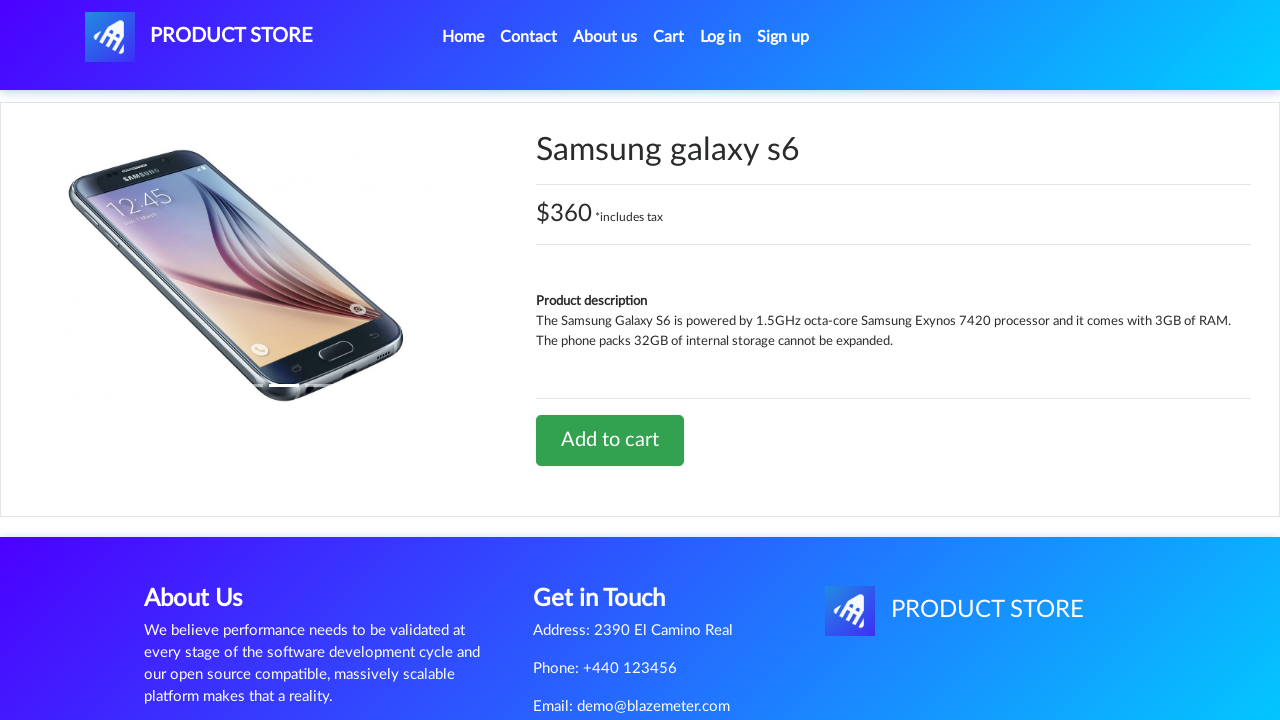

Set up alert handler to accept dialogs
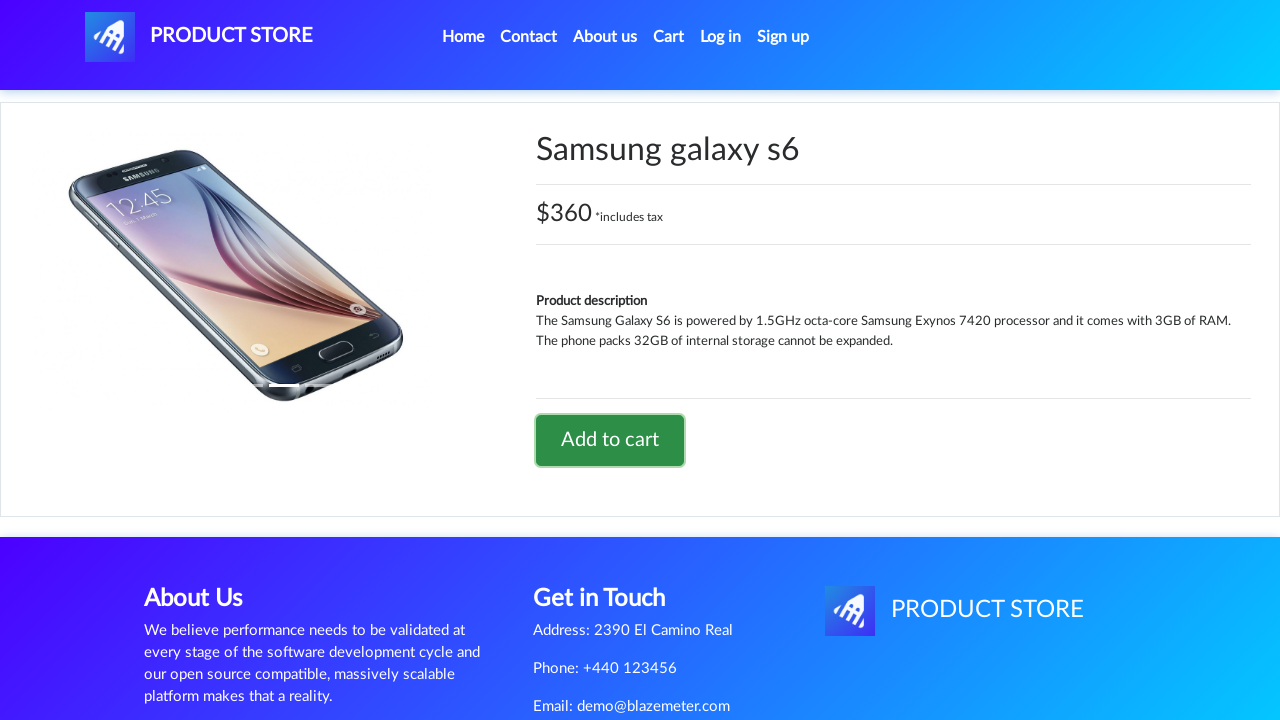

Clicked on cart button to navigate to shopping cart at (669, 37) on #cartur
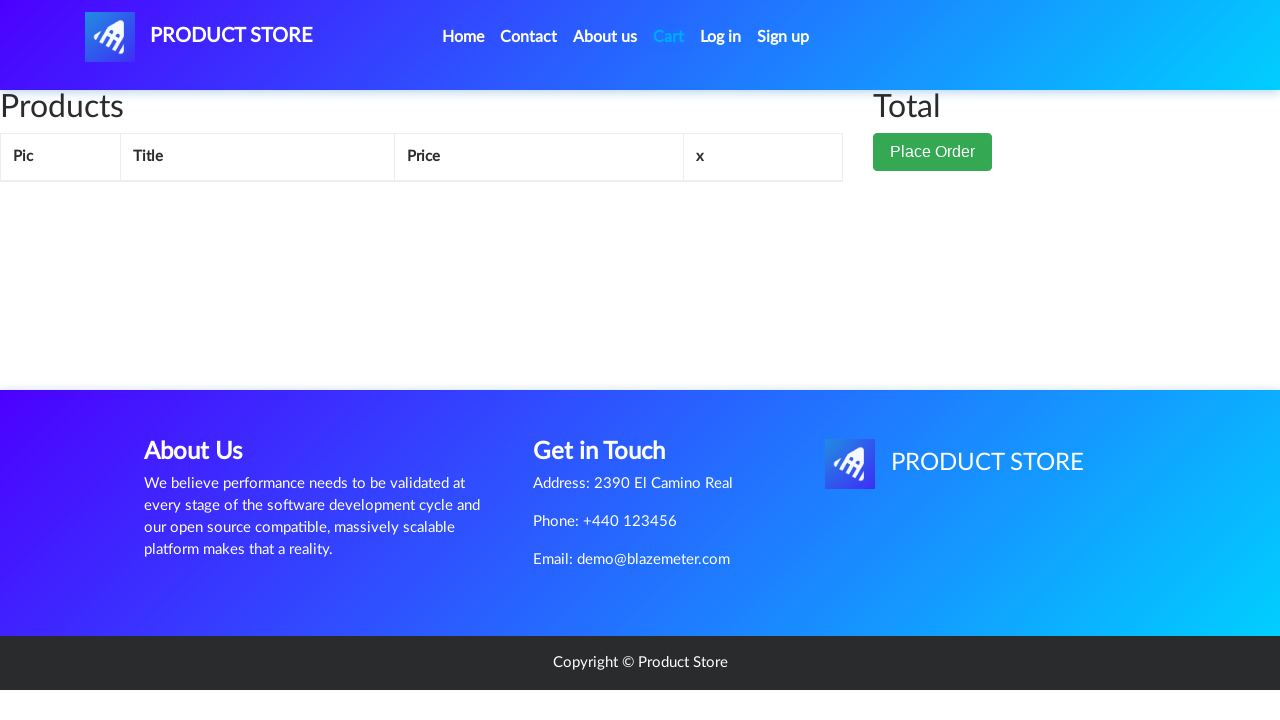

Cart page loaded and product table is visible
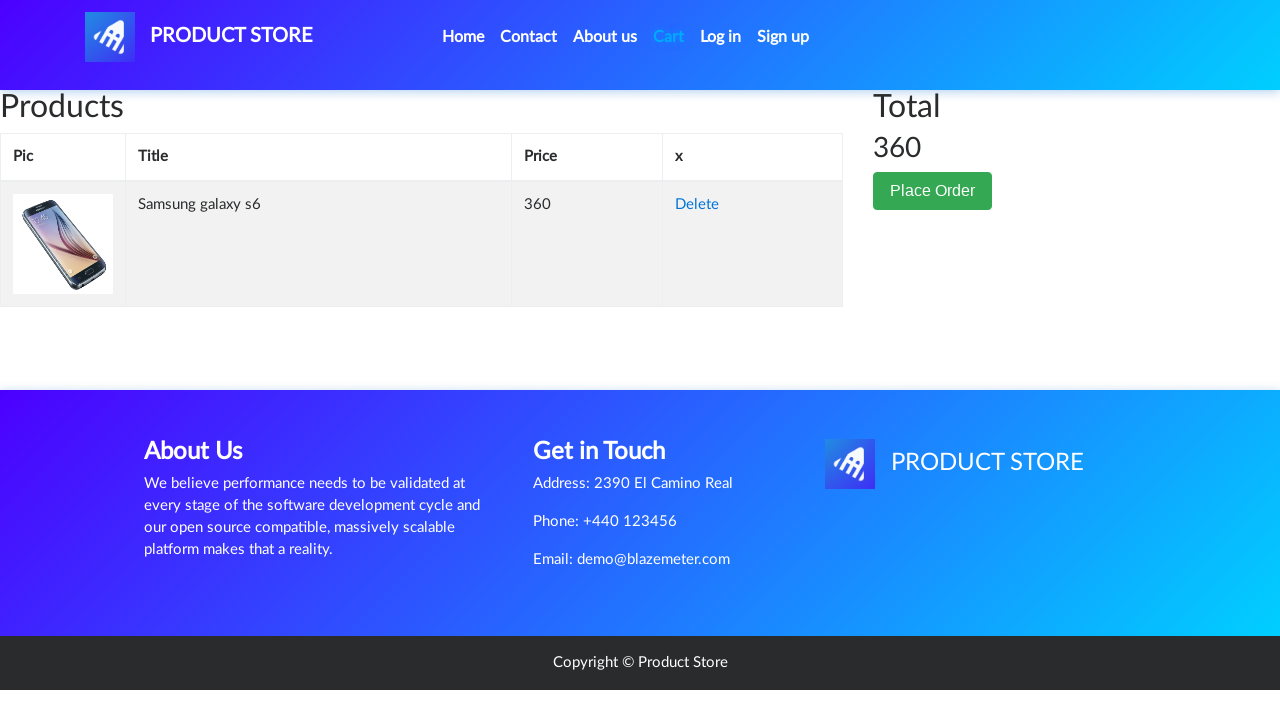

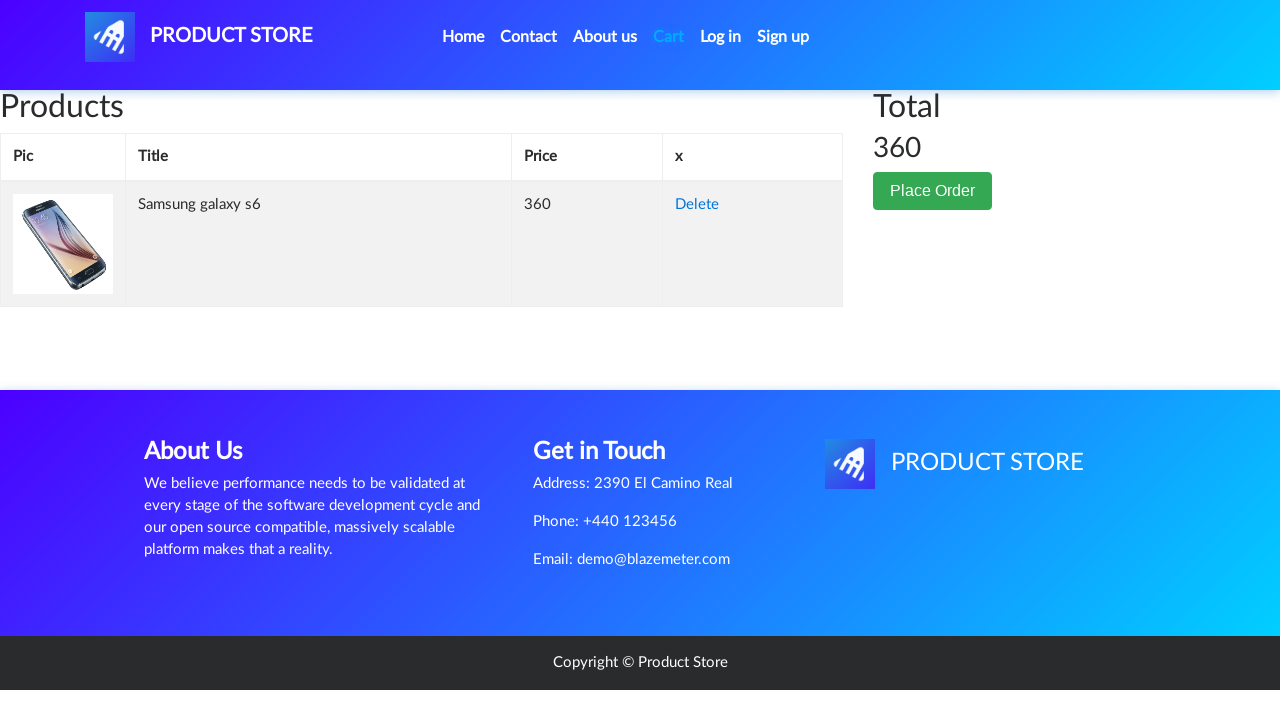